Tests dropdown selection functionality by selecting "Option 2" from the dropdown list

Starting URL: https://the-internet.herokuapp.com/dropdown

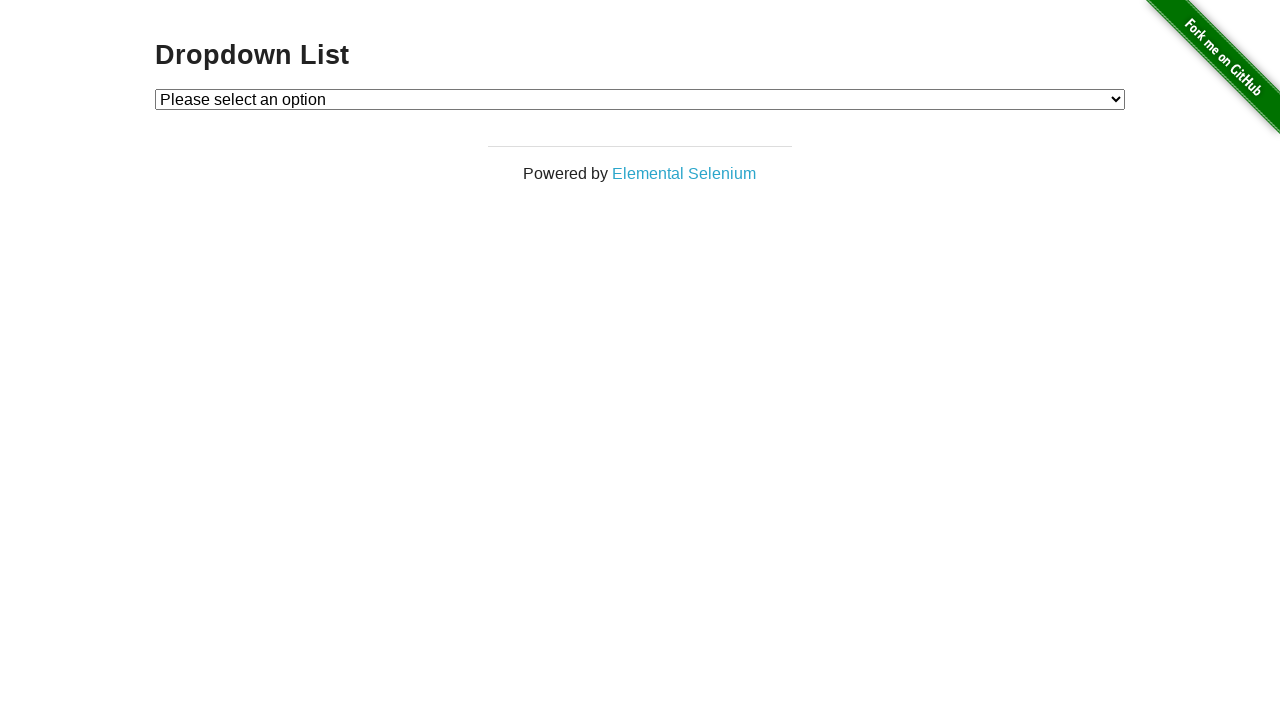

Selected 'Option 2' from dropdown list on #dropdown
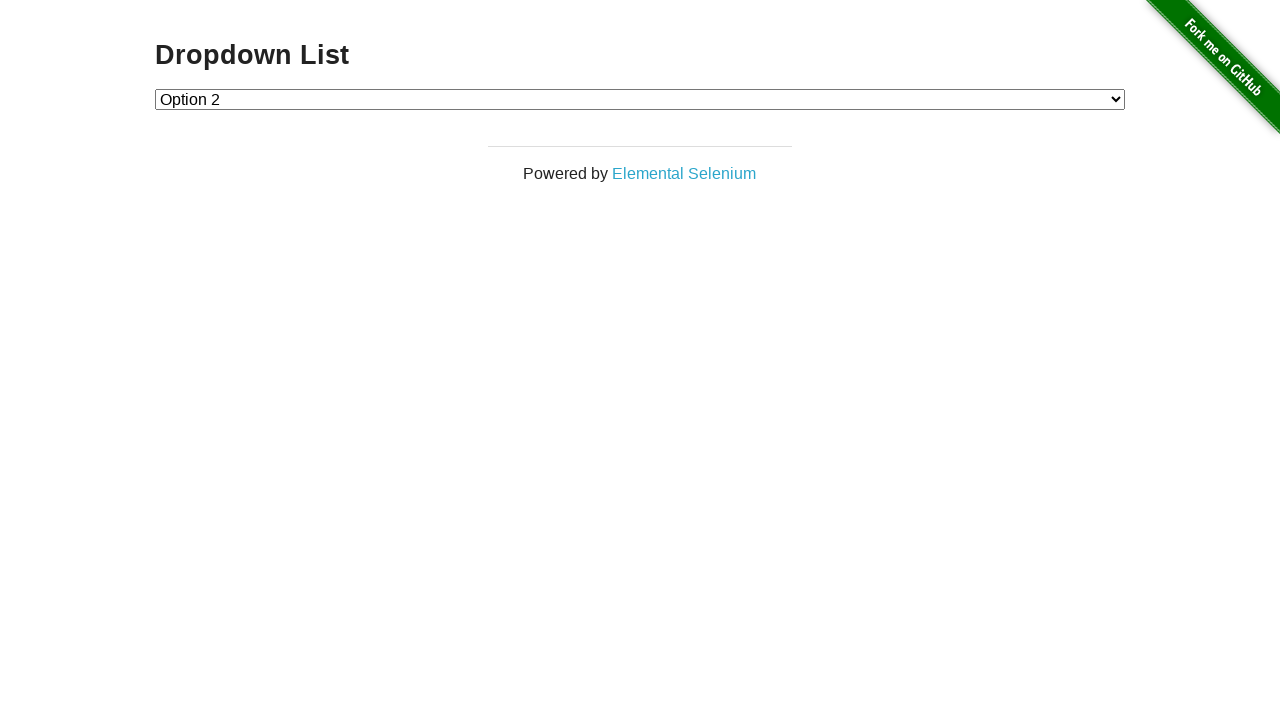

Retrieved selected value from dropdown
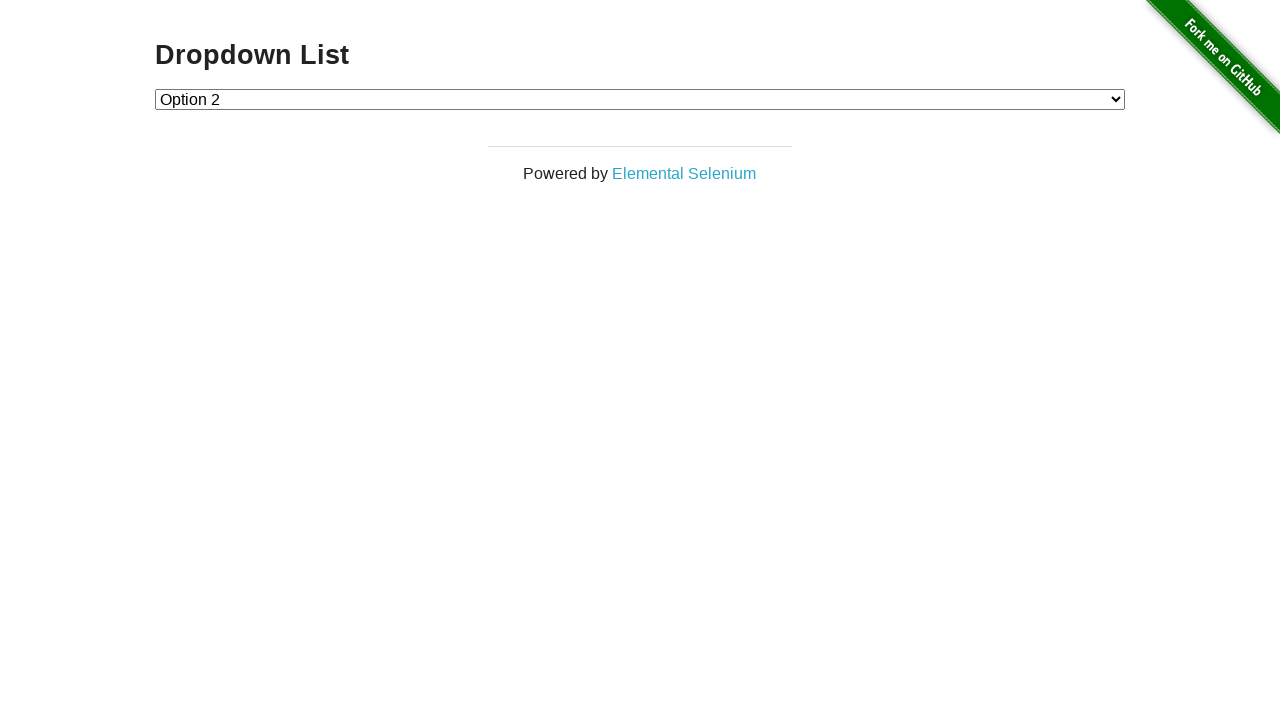

Verified that dropdown value equals '2'
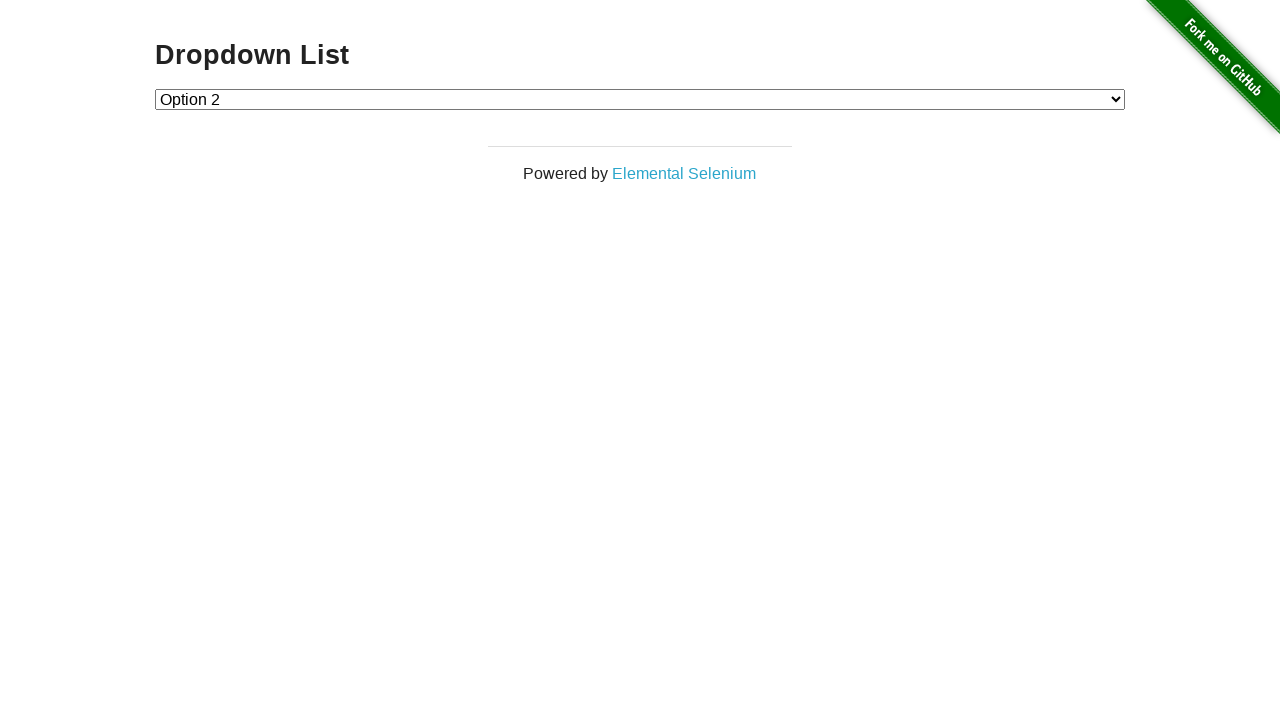

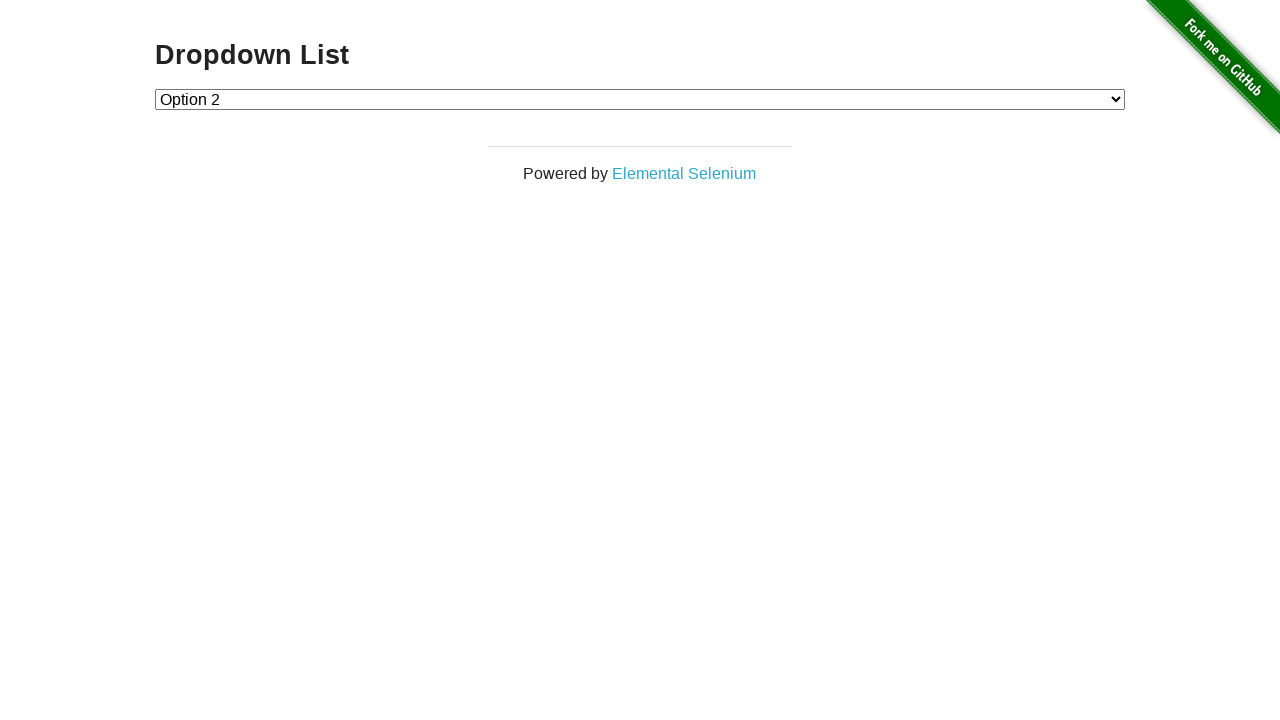